Checks Global Entry appointment availability at multiple airport locations by clicking on each location and reading the appointment status text

Starting URL: https://ttp.cbp.dhs.gov/schedulerui/schedule-interview/location?lang=en&vo=true&service=UP

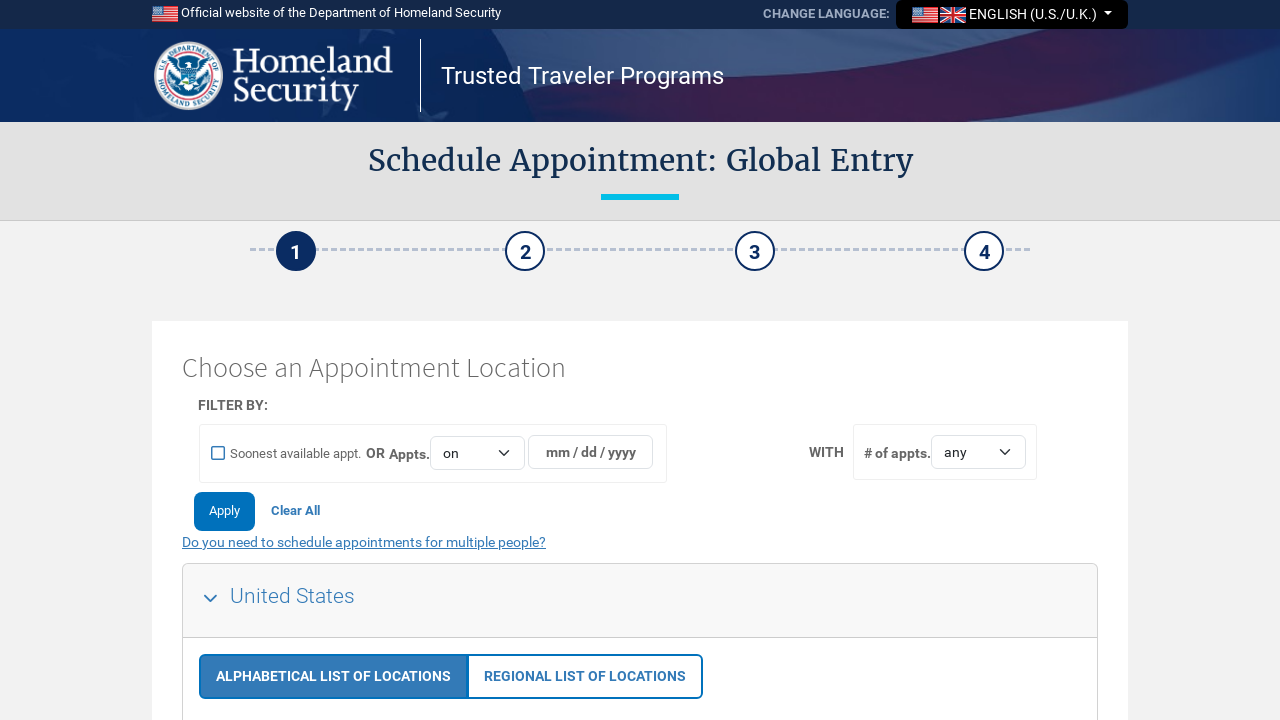

Clicked location details for SFO (ID: US34) at (253, 360) on #centerDetailsUS34
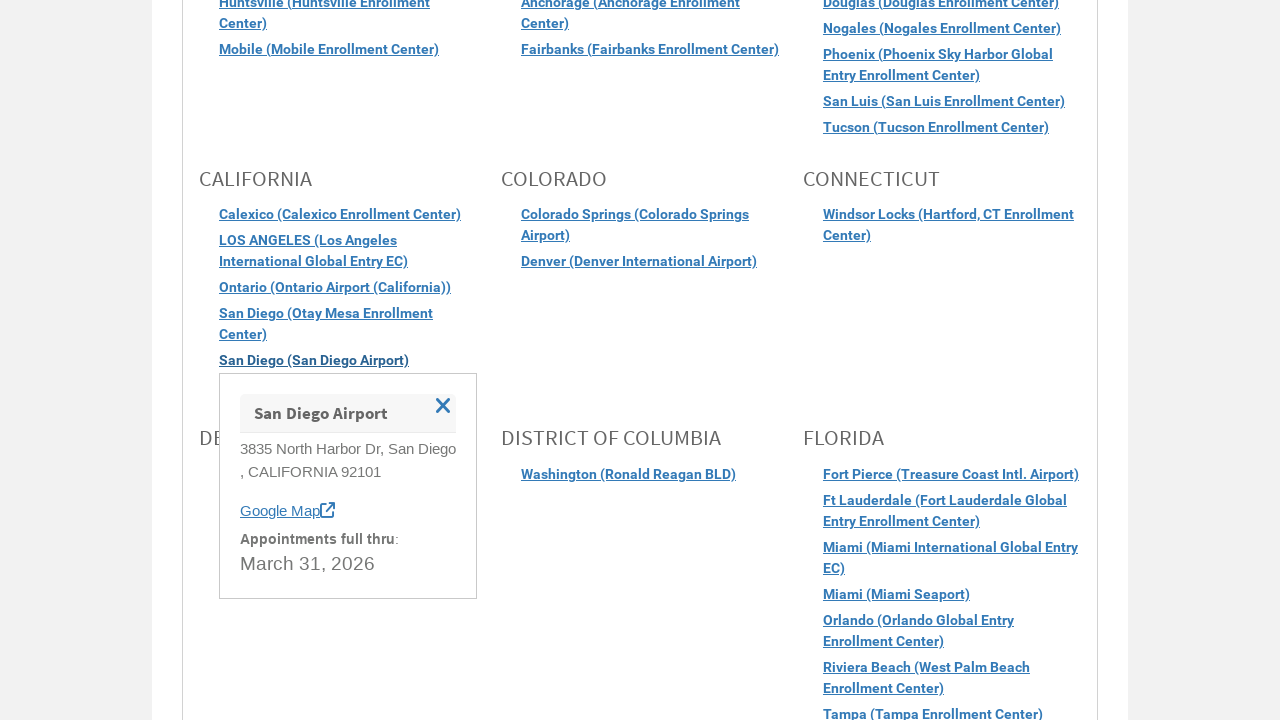

Appointment status element loaded for SFO
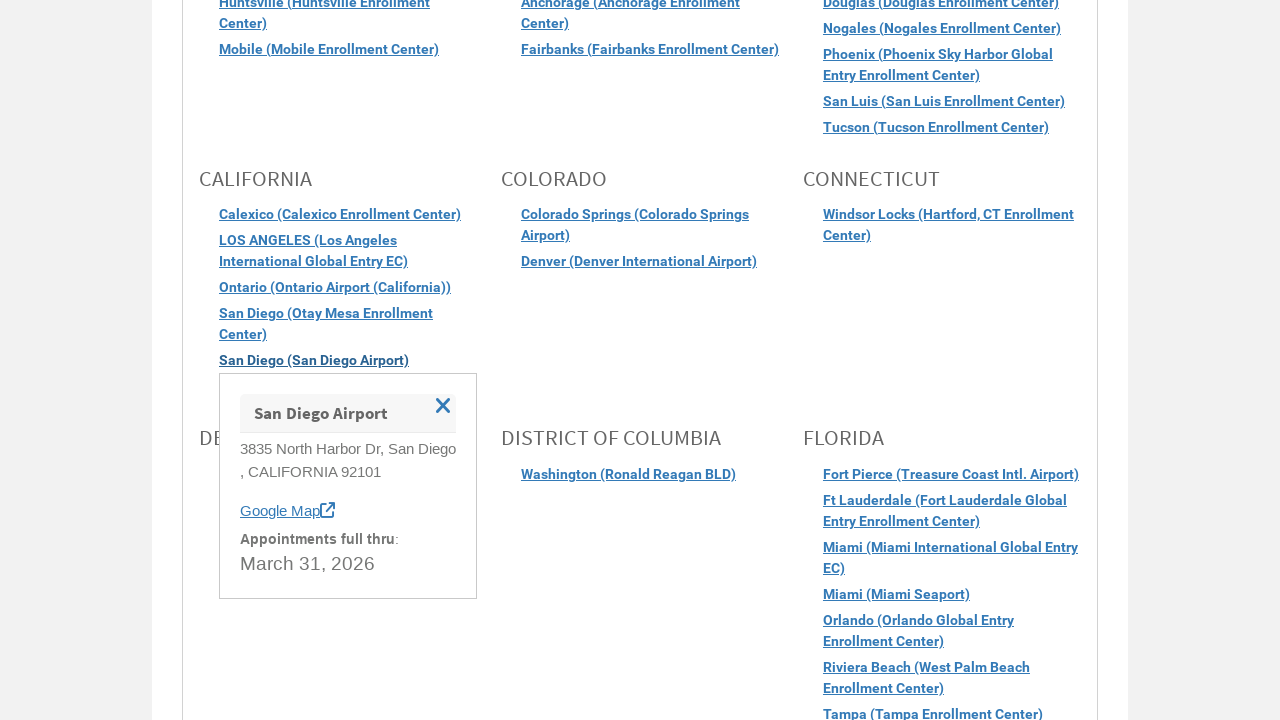

Read appointment text for SFO: Appointments full thru: March 31, 2026
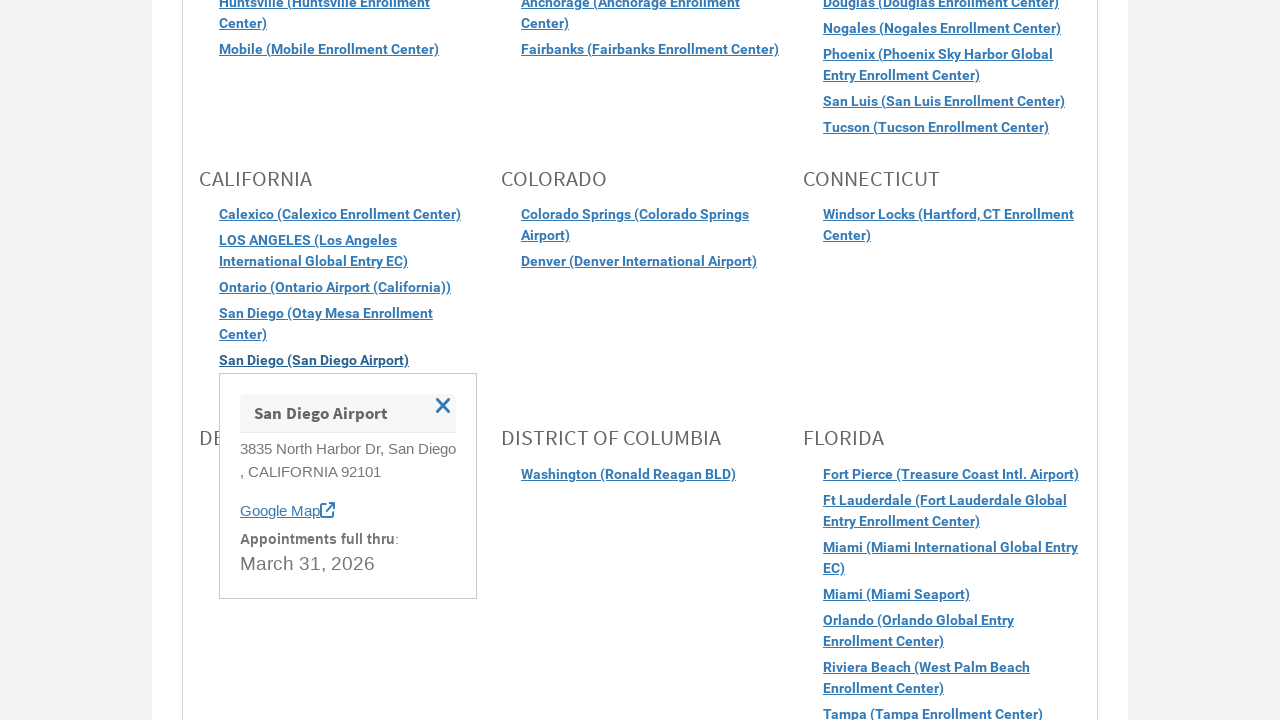

Clicked location details for BOS (ID: US190) at (542, 360) on #centerDetailsUS190
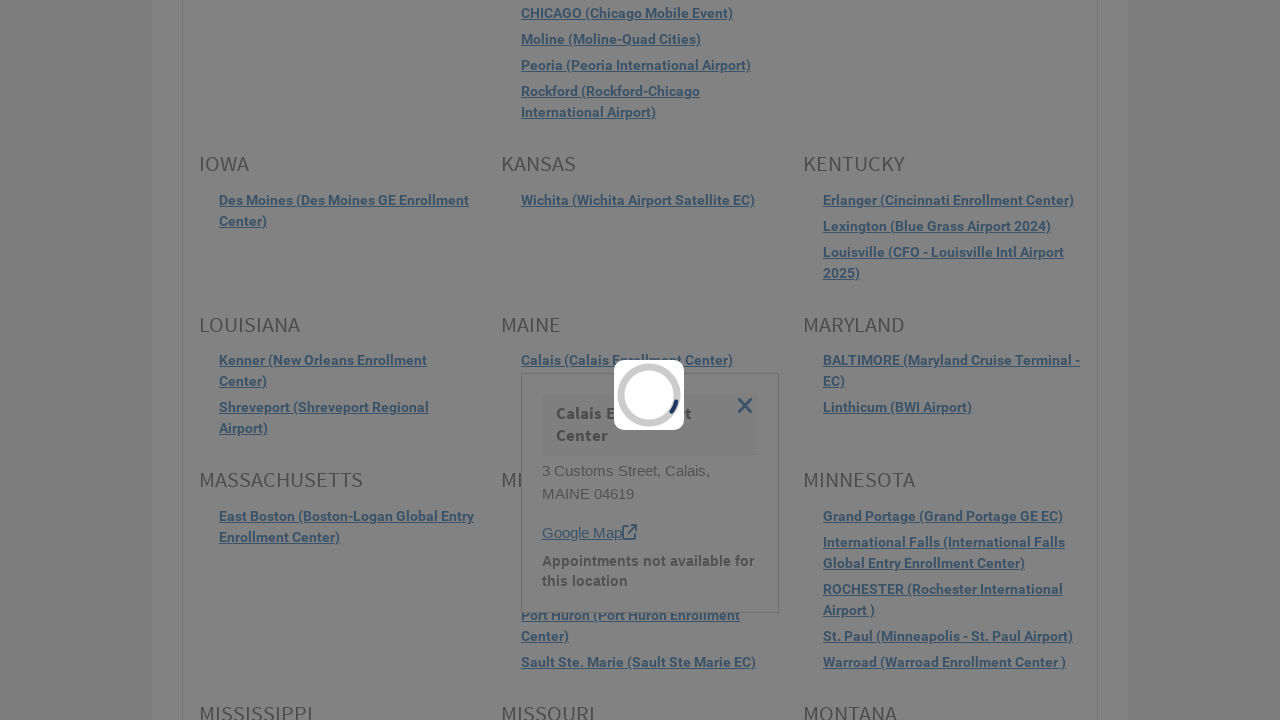

Appointment status element loaded for BOS
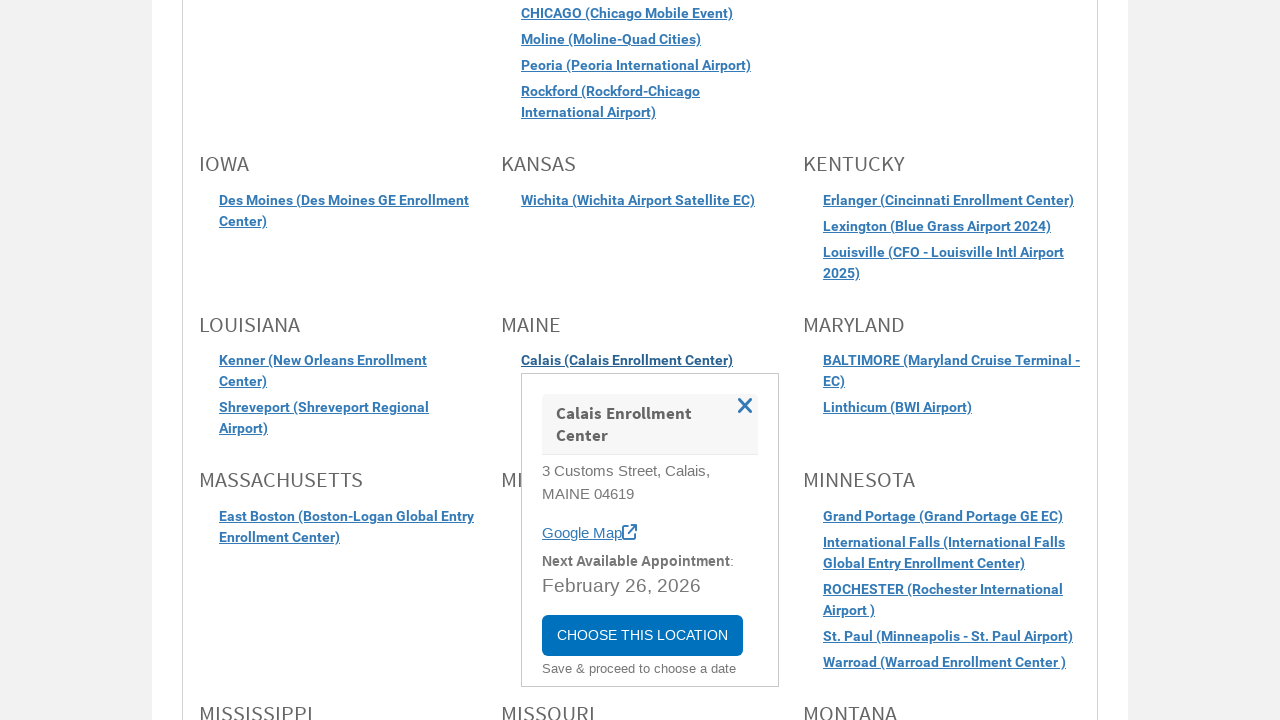

Read appointment text for BOS: Next Available Appointment: February 26, 2026
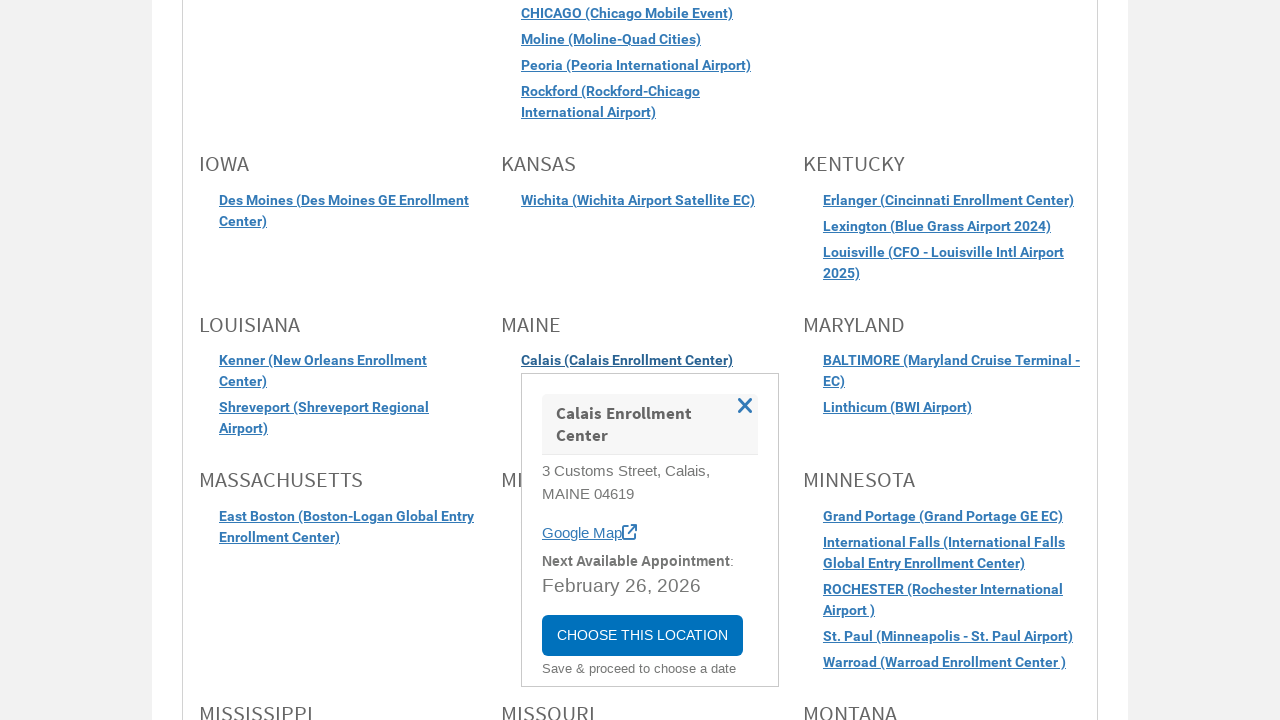

Clicked location details for ANC (ID: US10) at (557, 350) on #centerDetailsUS10
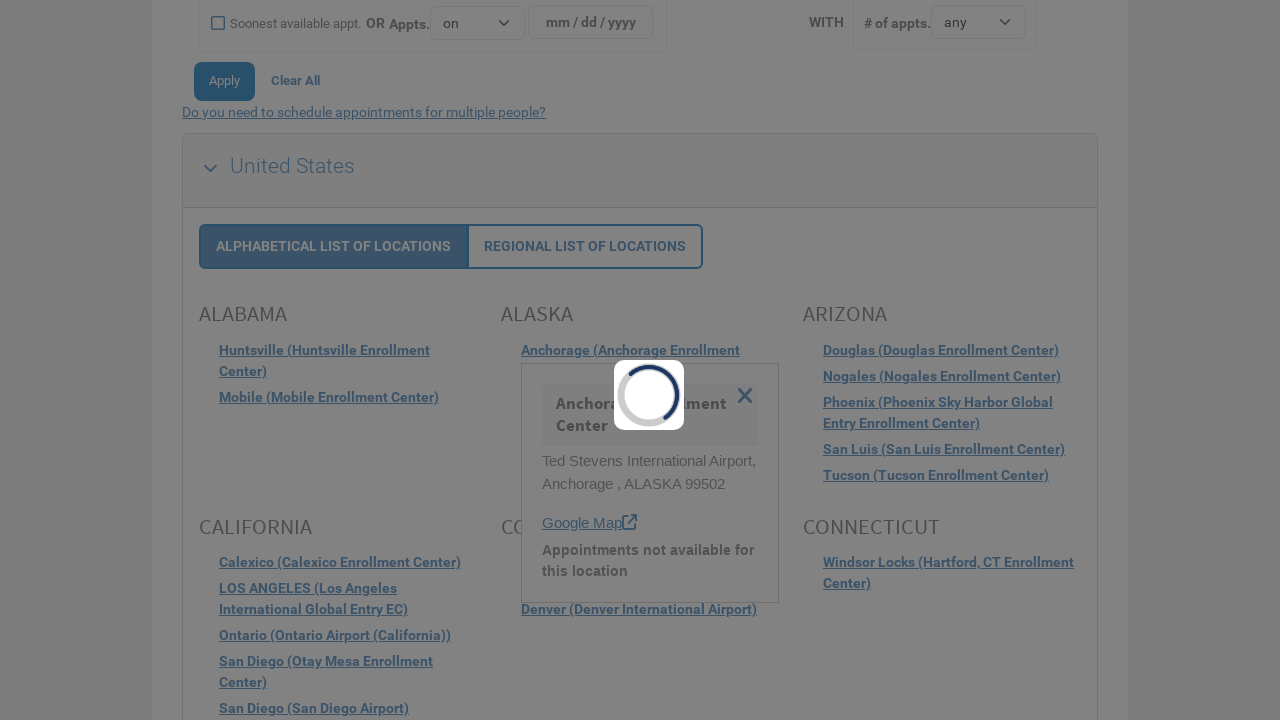

Appointment status element loaded for ANC
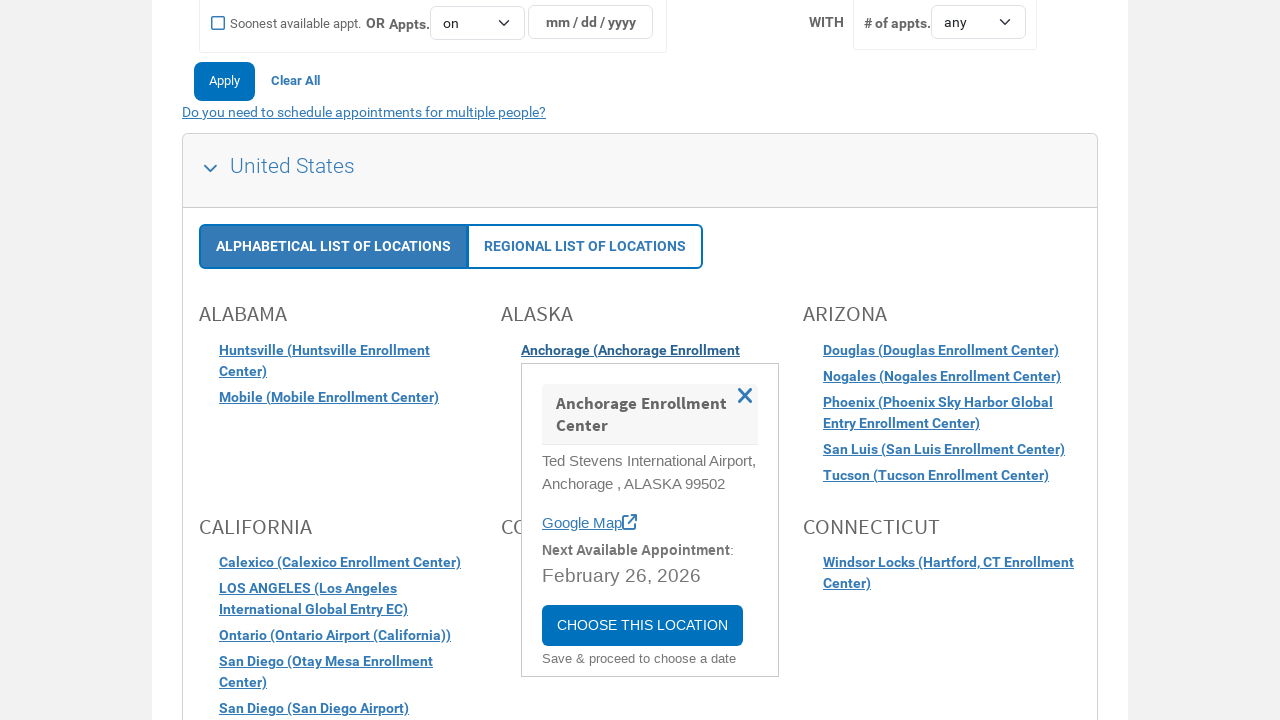

Read appointment text for ANC: Next Available Appointment: February 26, 2026
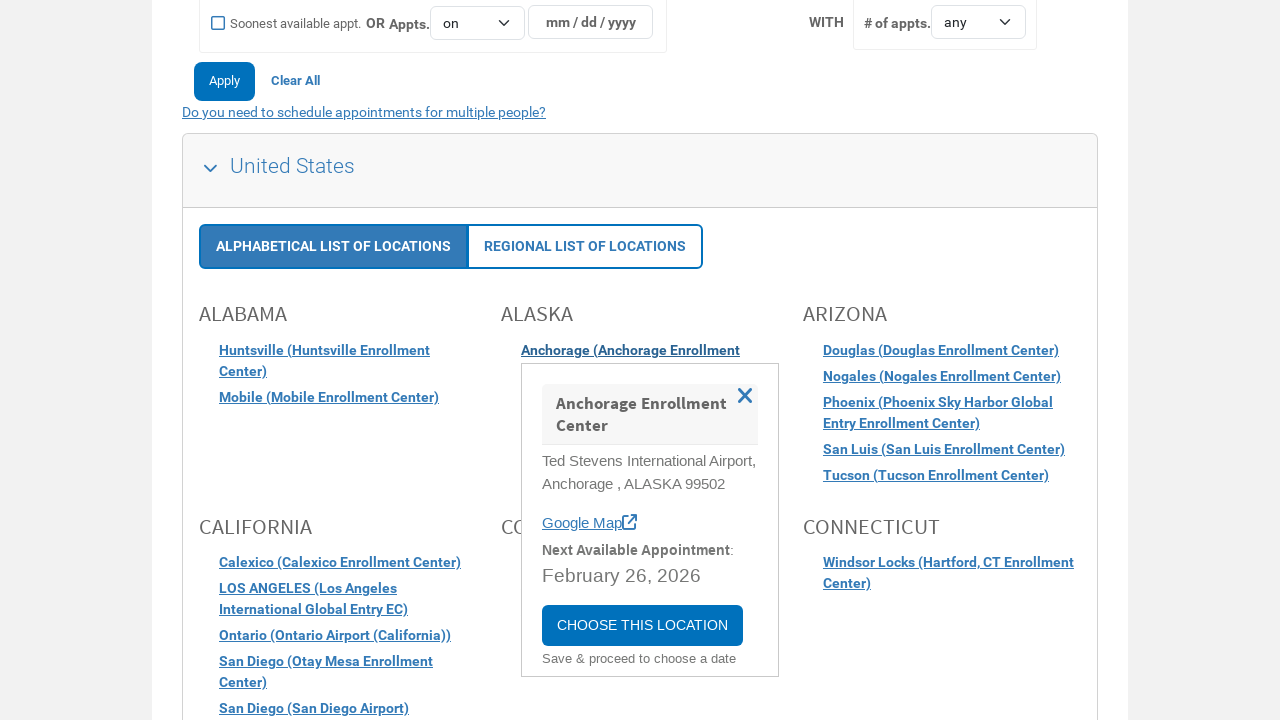

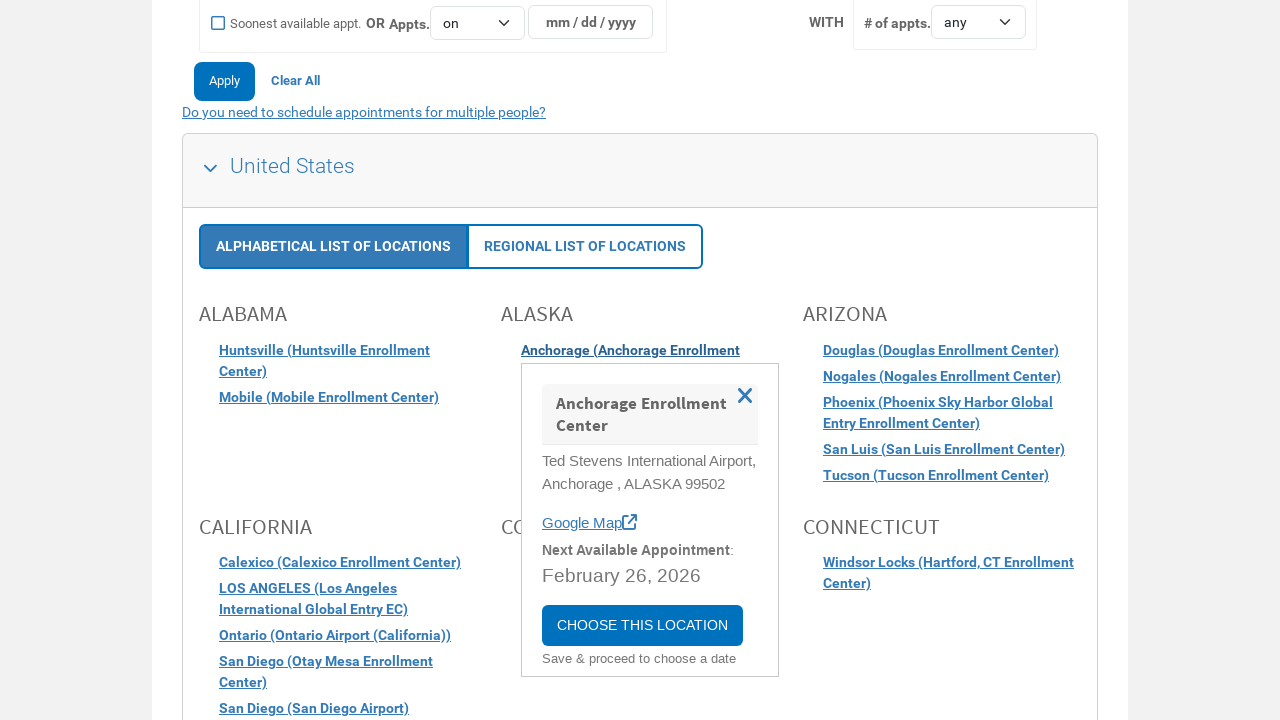